Tests that clear completed button is hidden when there are no completed items

Starting URL: https://demo.playwright.dev/todomvc

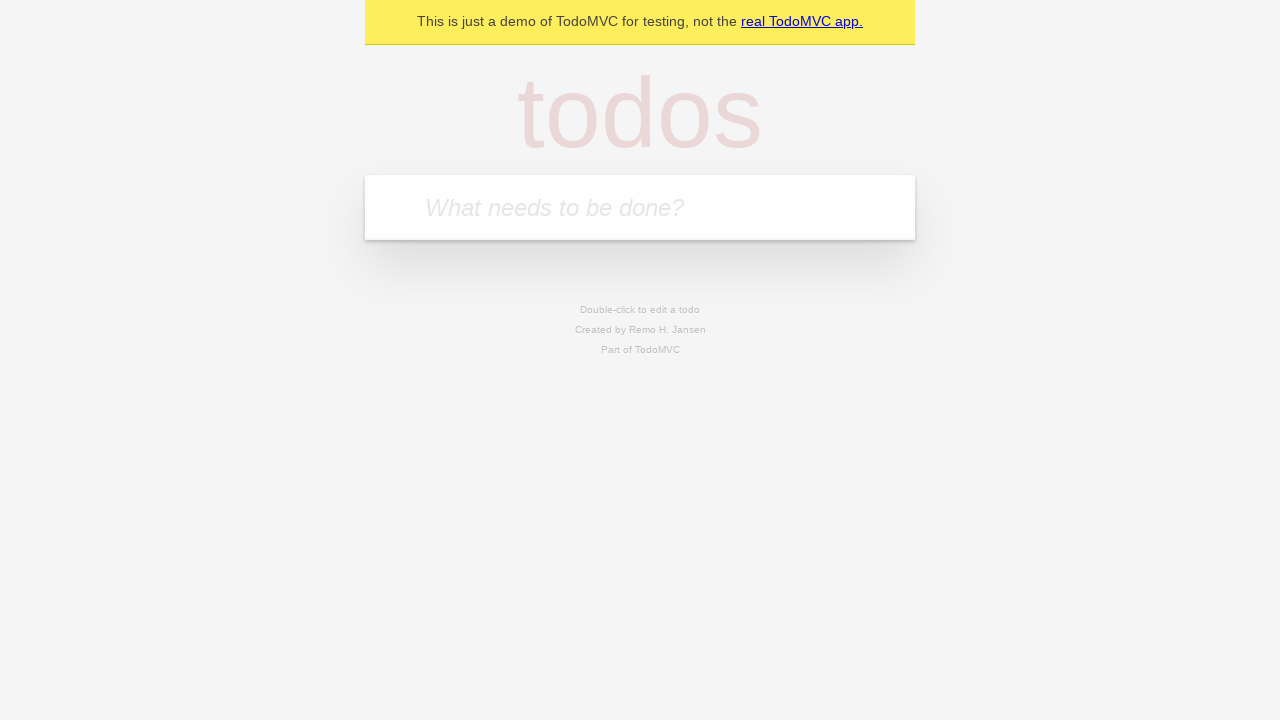

Filled first todo input with 'buy some cheese' on .new-todo
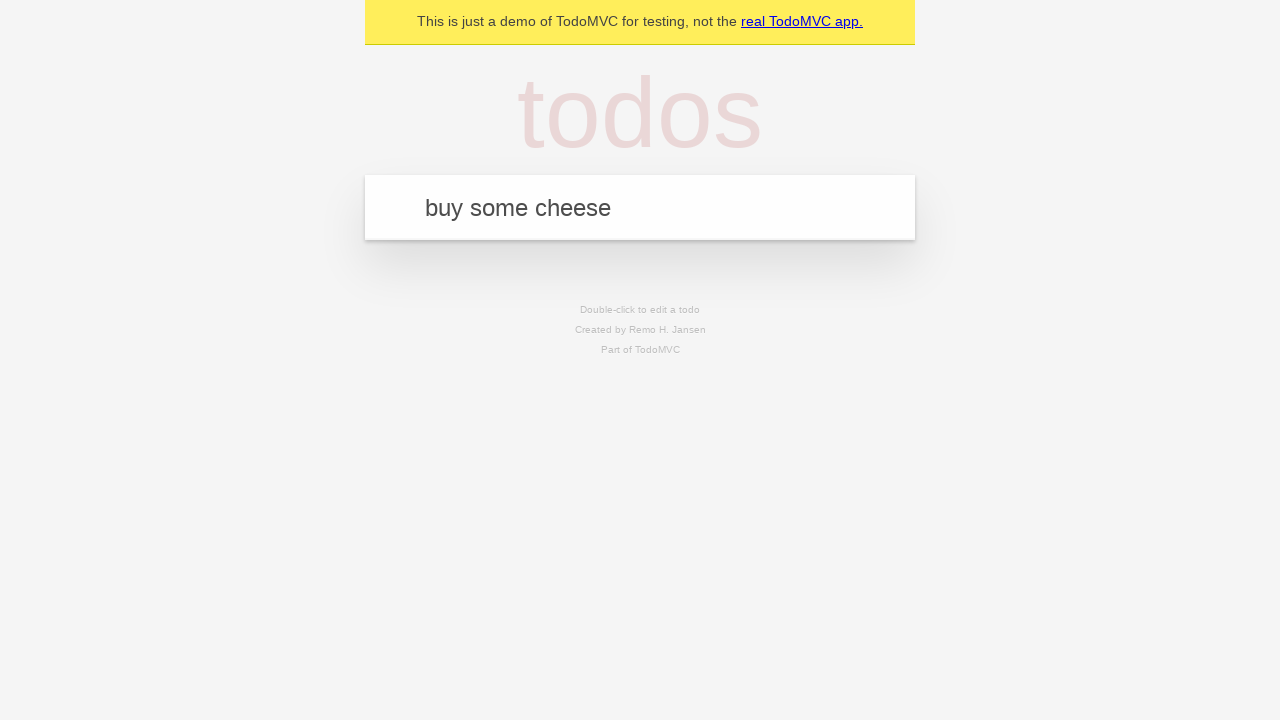

Pressed Enter to add first todo on .new-todo
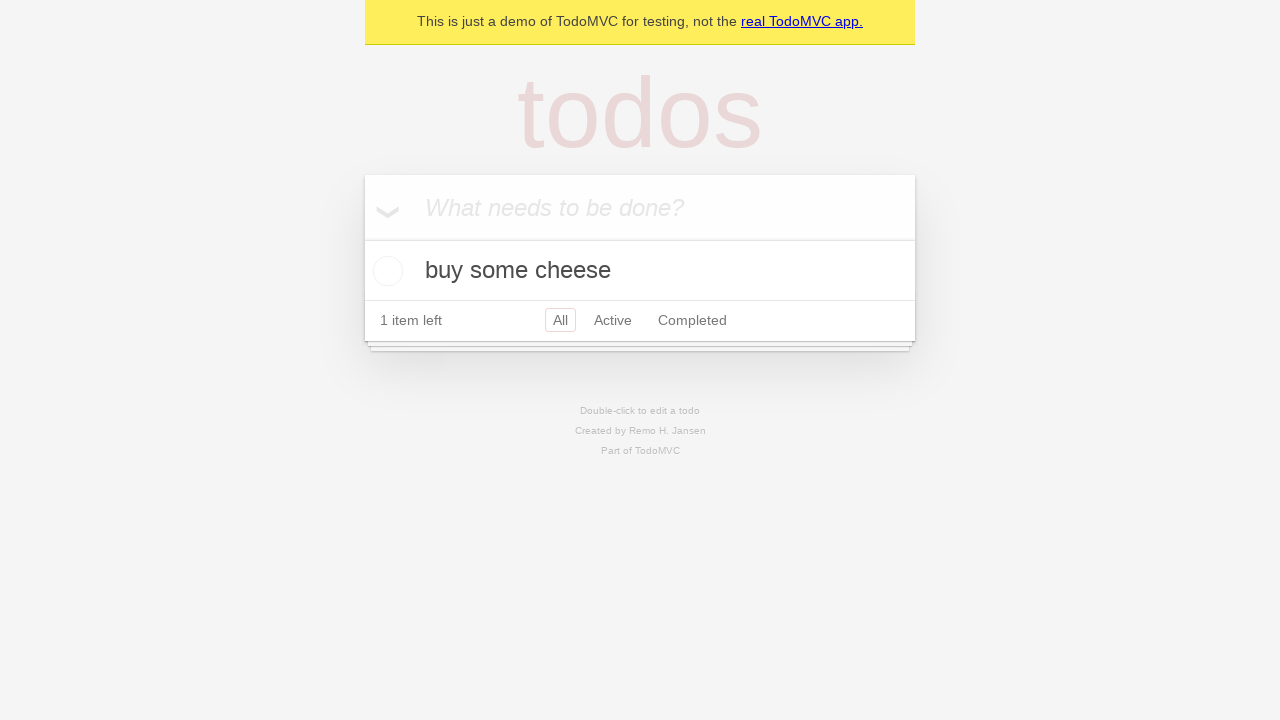

Filled second todo input with 'feed the cat' on .new-todo
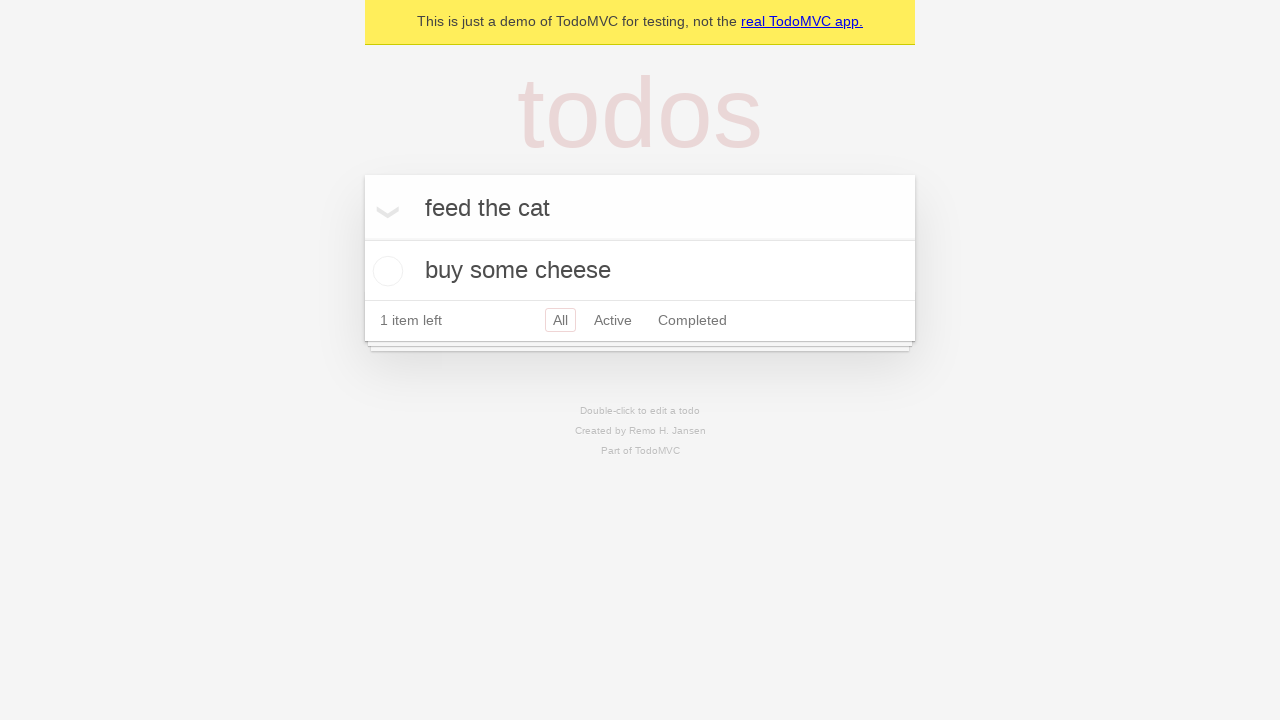

Pressed Enter to add second todo on .new-todo
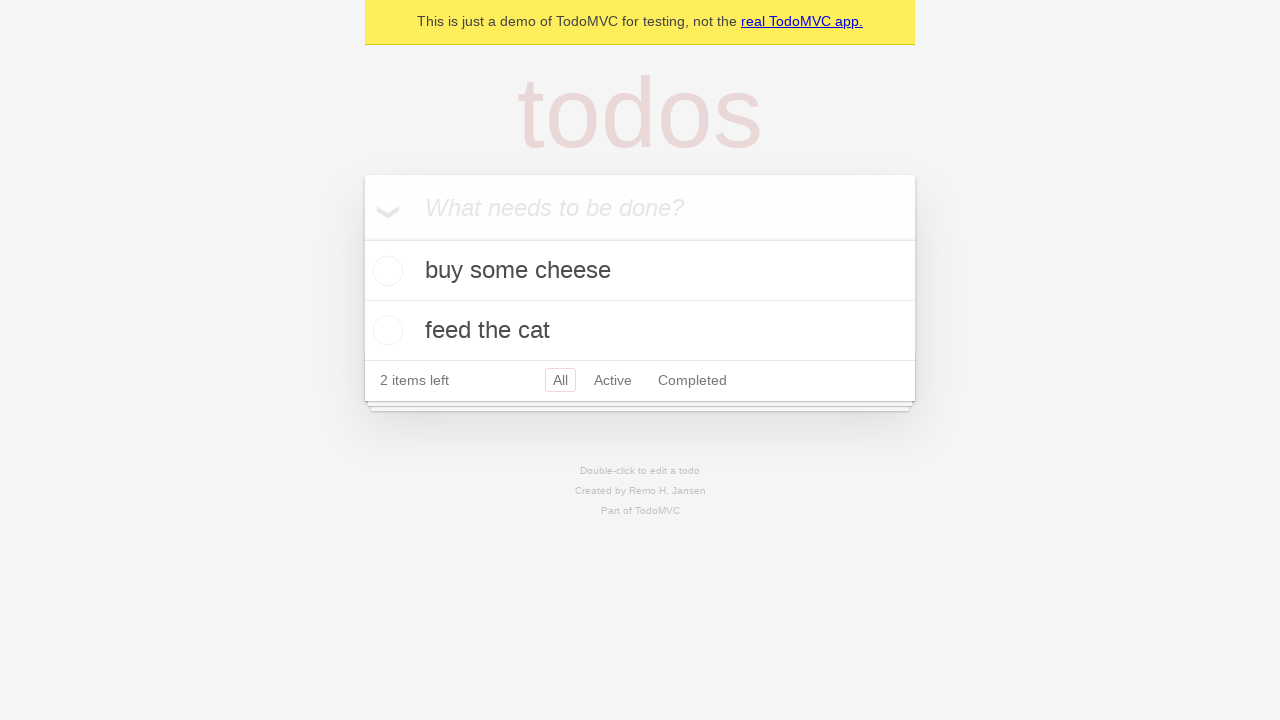

Filled third todo input with 'book a doctors appointment' on .new-todo
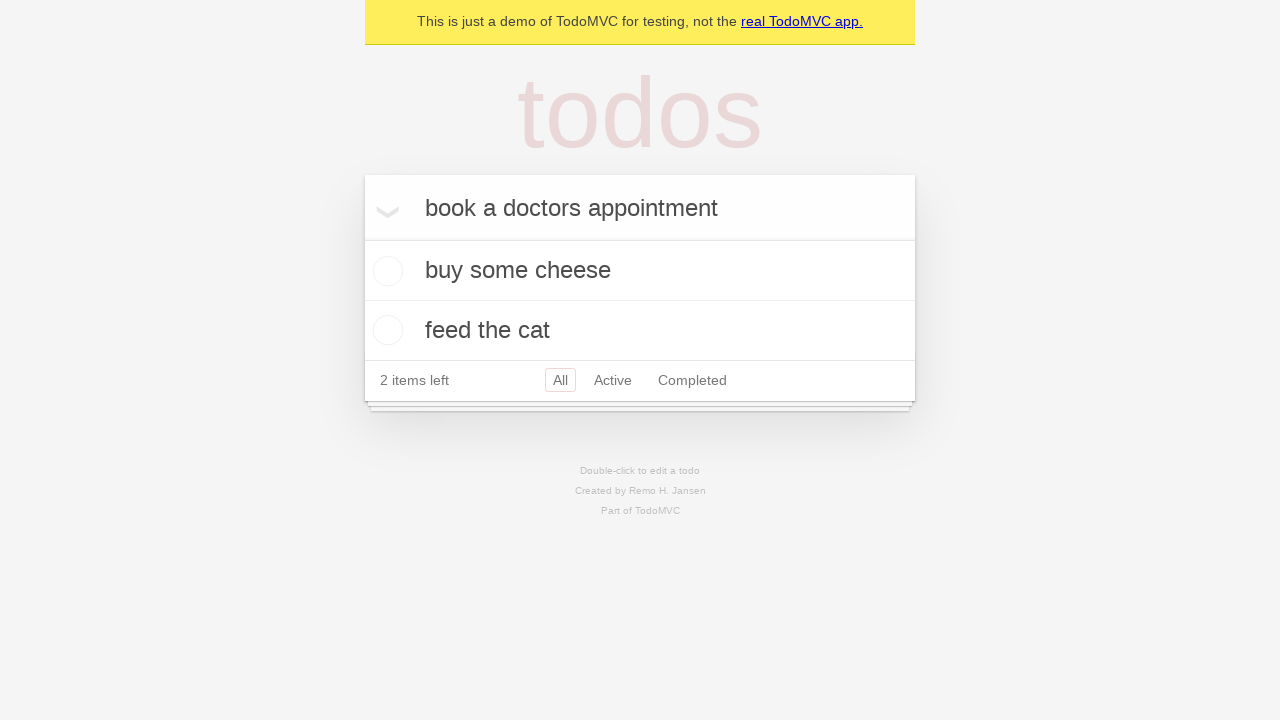

Pressed Enter to add third todo on .new-todo
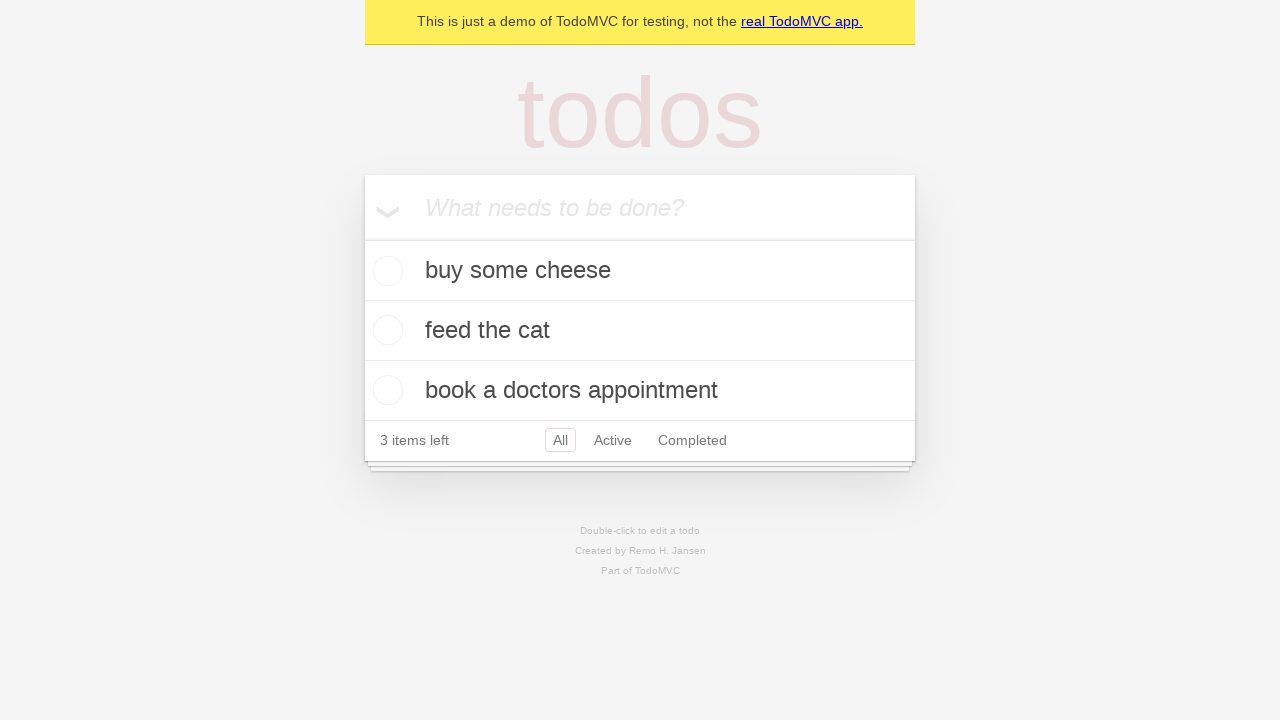

Checked first todo item as completed at (385, 271) on .todo-list li .toggle >> nth=0
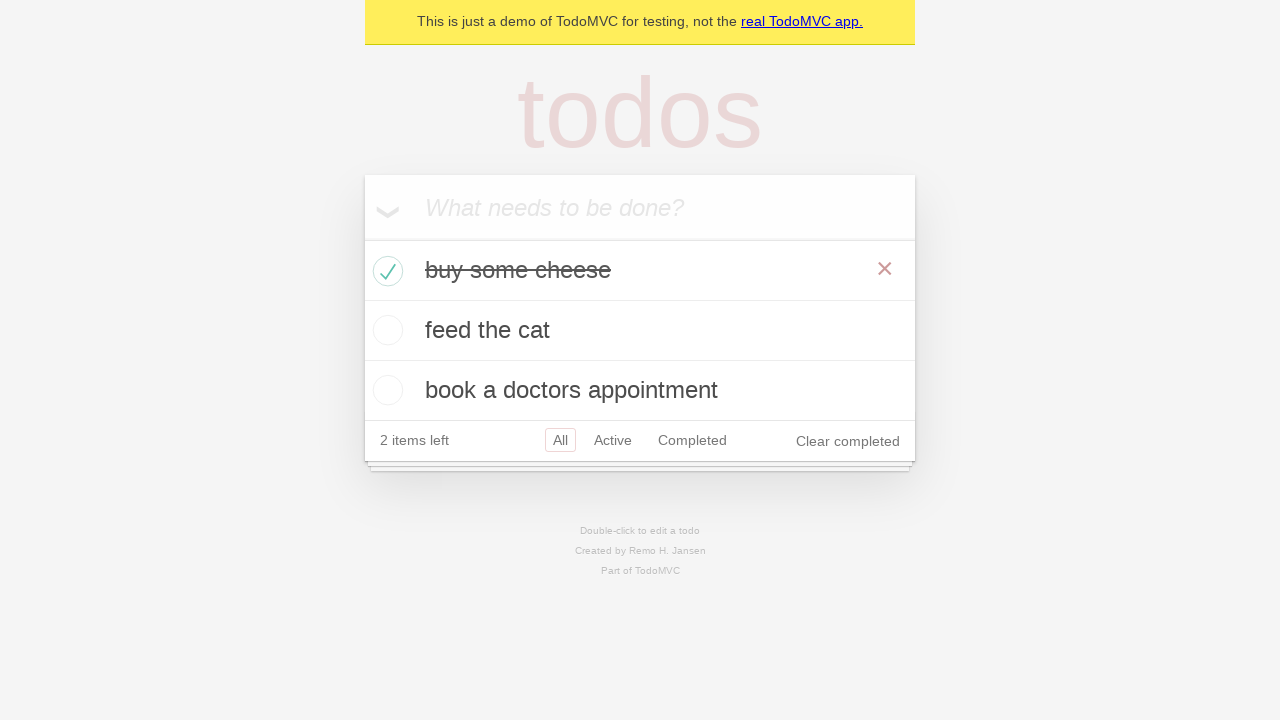

Clicked clear completed button to remove completed items at (848, 441) on .clear-completed
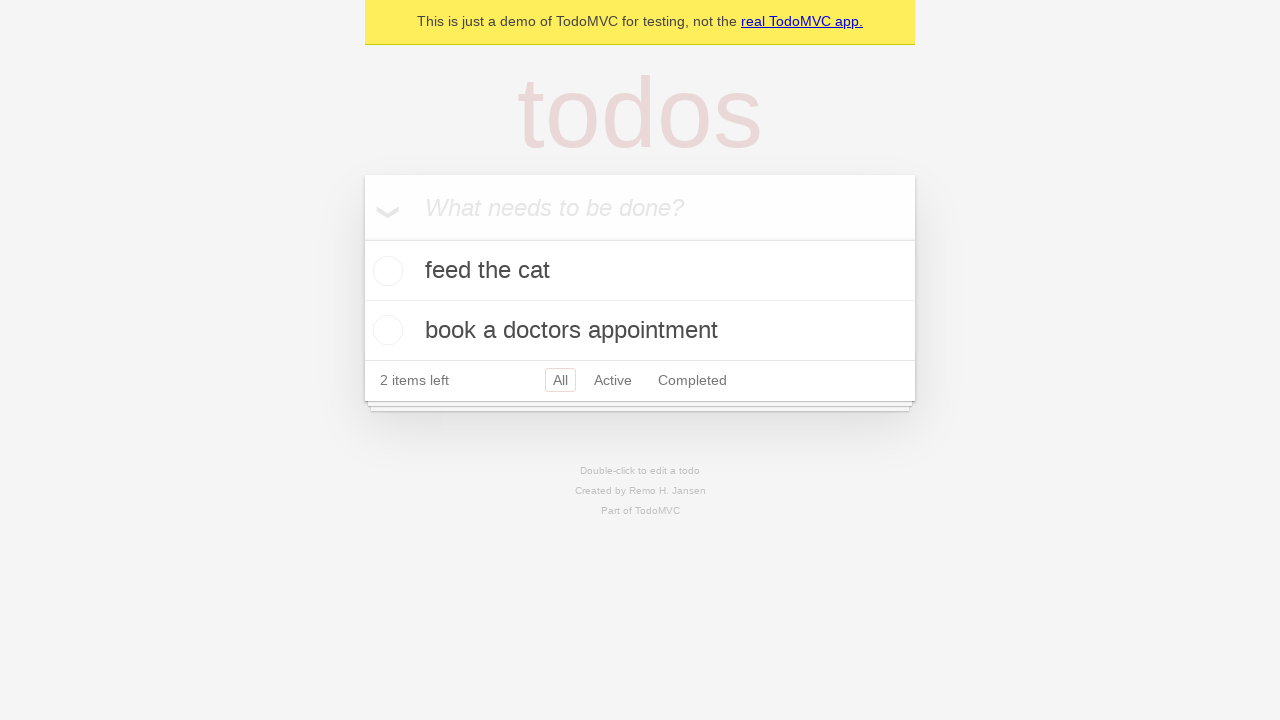

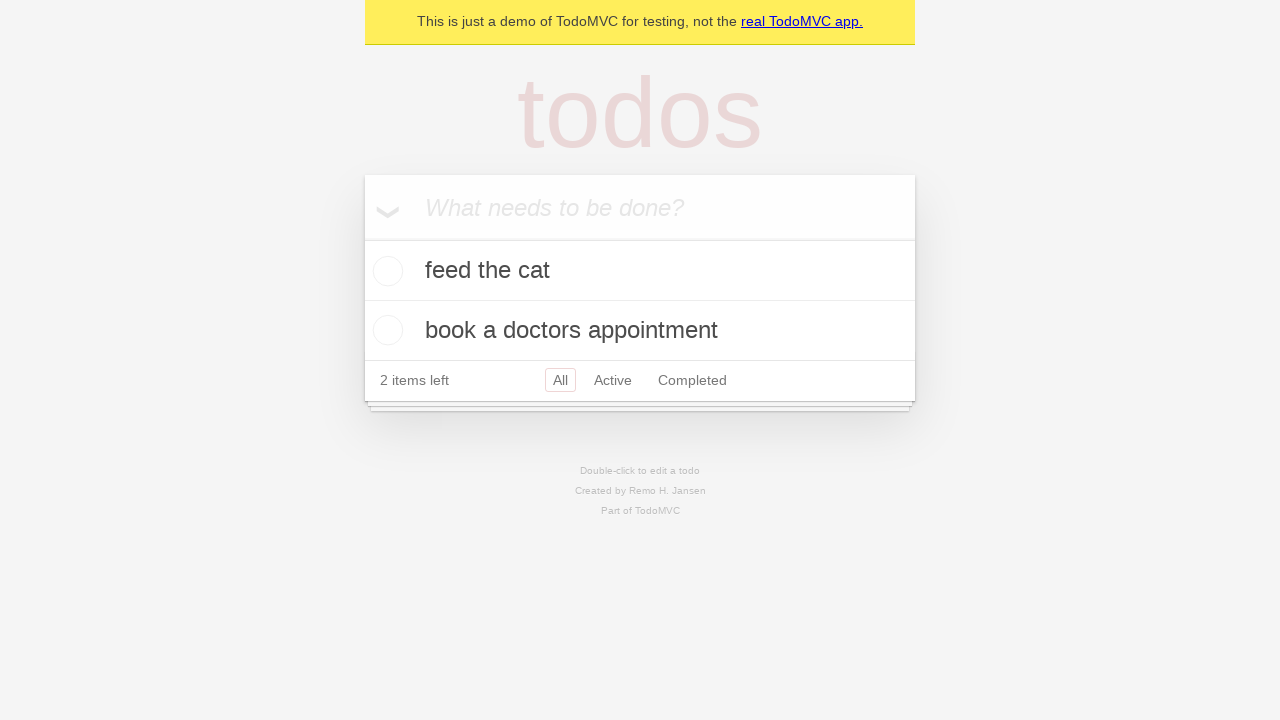